Navigates to the Automation Exercise homepage and verifies the page loads successfully.

Starting URL: https://automationexercise.com/

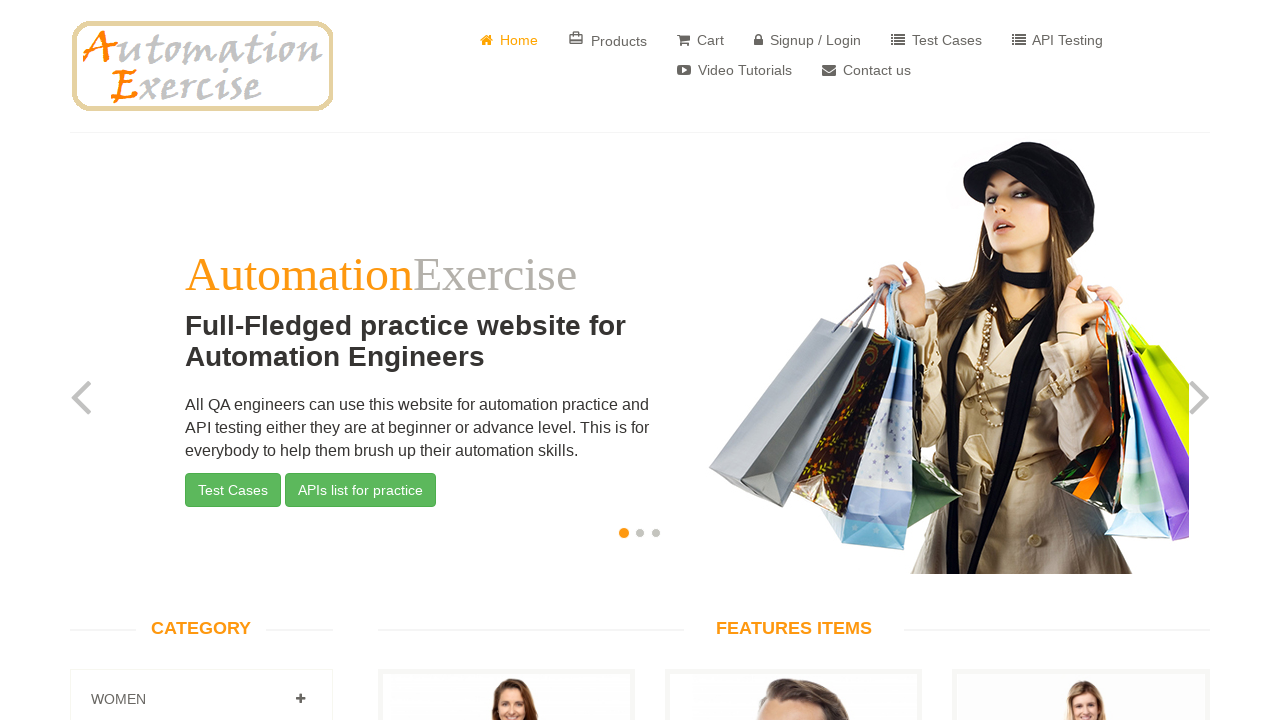

Waited for page to reach domcontentloaded state
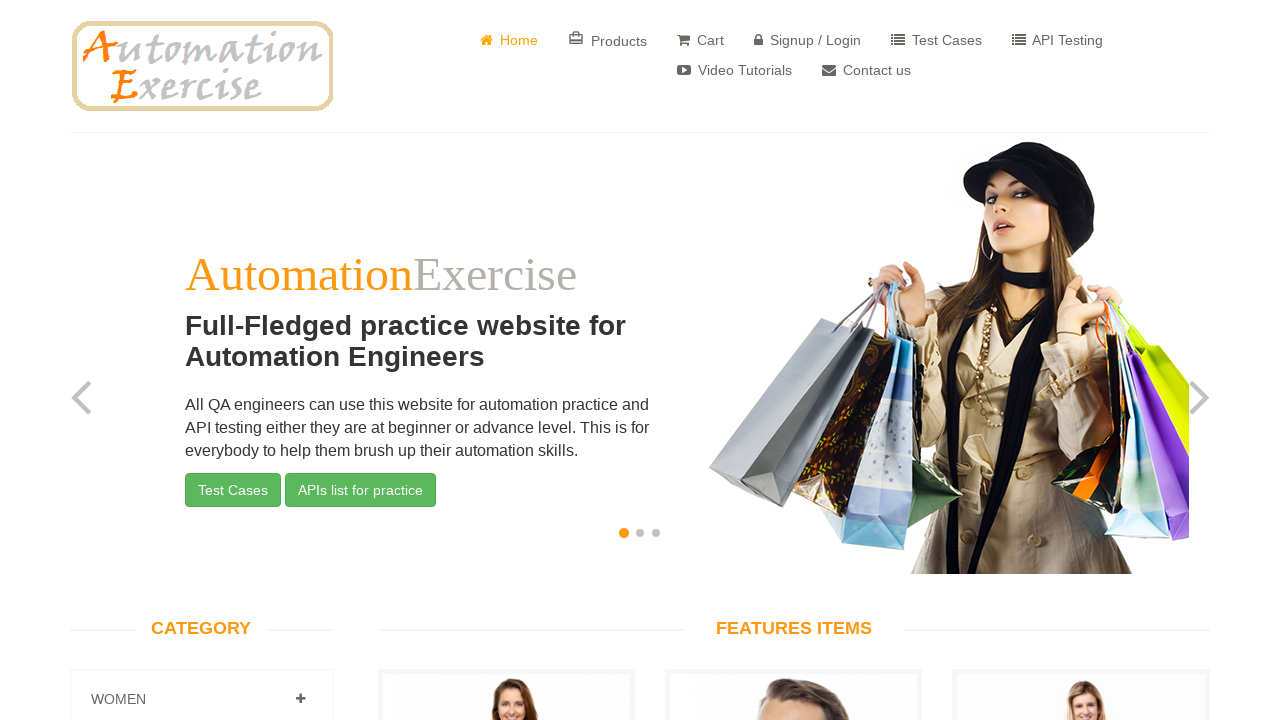

Verified body element is present on Automation Exercise homepage
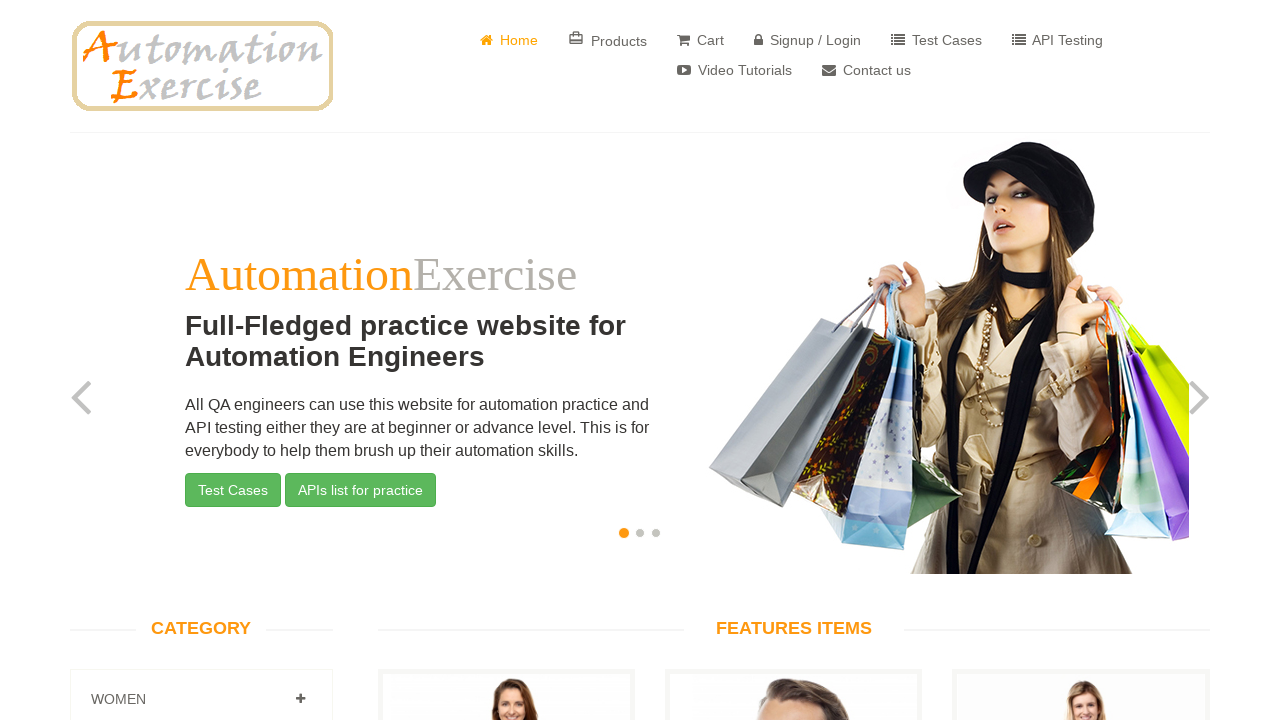

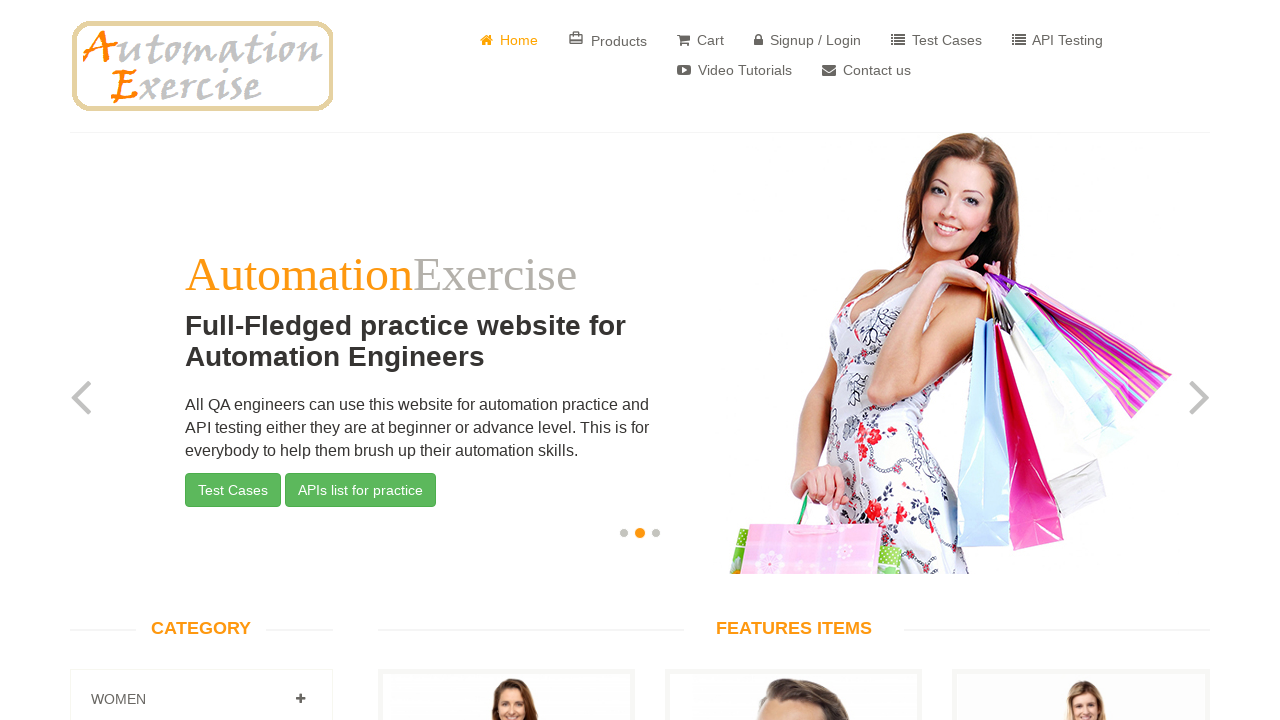